Tests the Key Presses page by pressing the Tab key and verifying that the page correctly displays which key was pressed

Starting URL: https://the-internet.herokuapp.com/key_presses

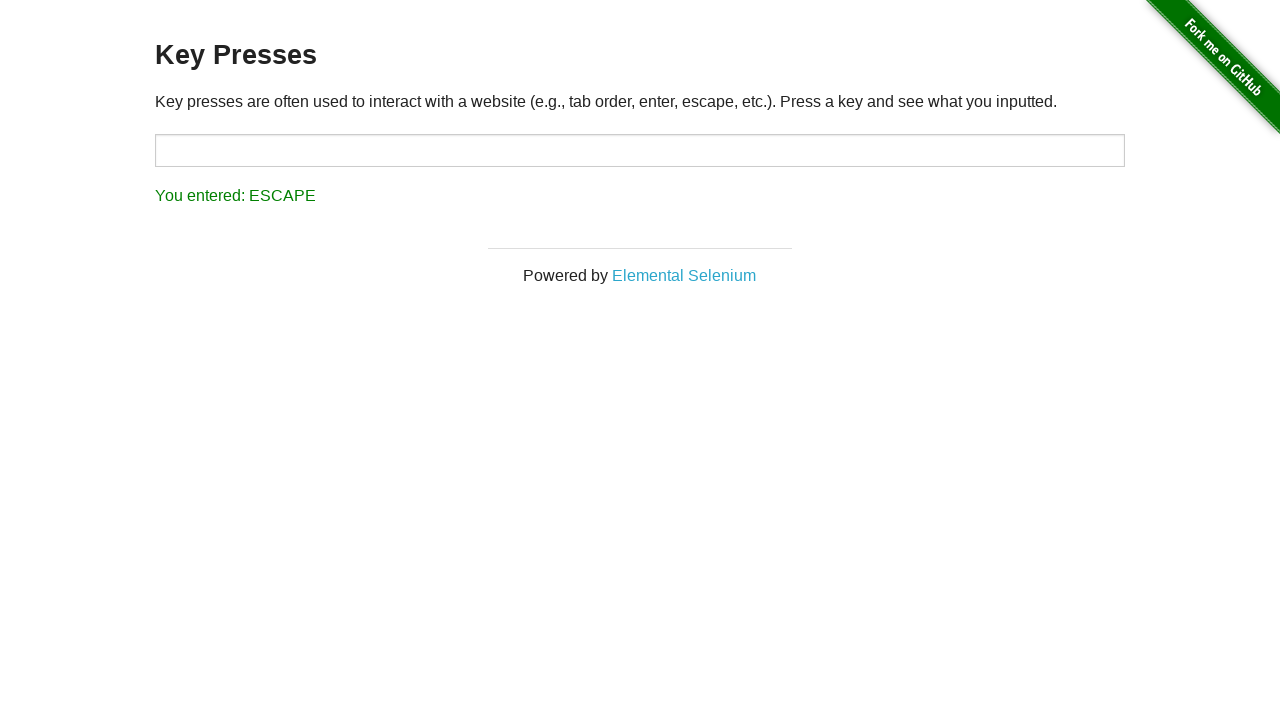

Navigated to Key Presses page
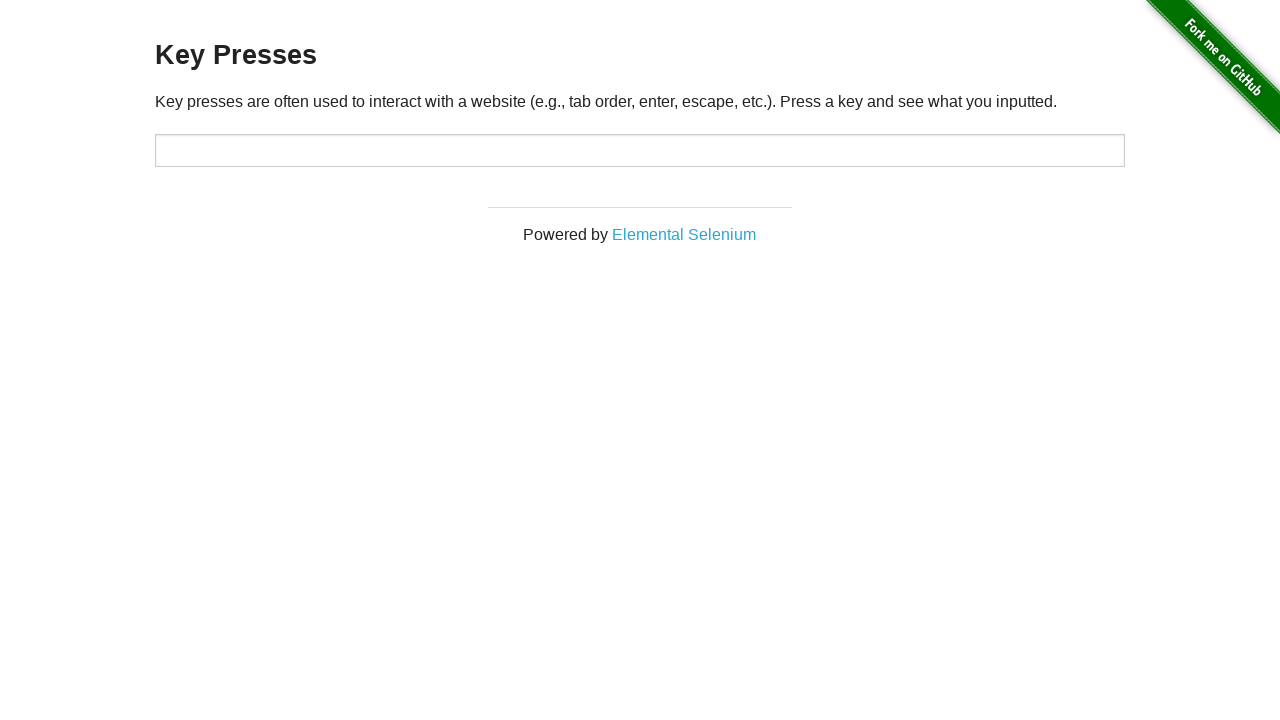

Clicked on input field to focus it at (640, 150) on #target
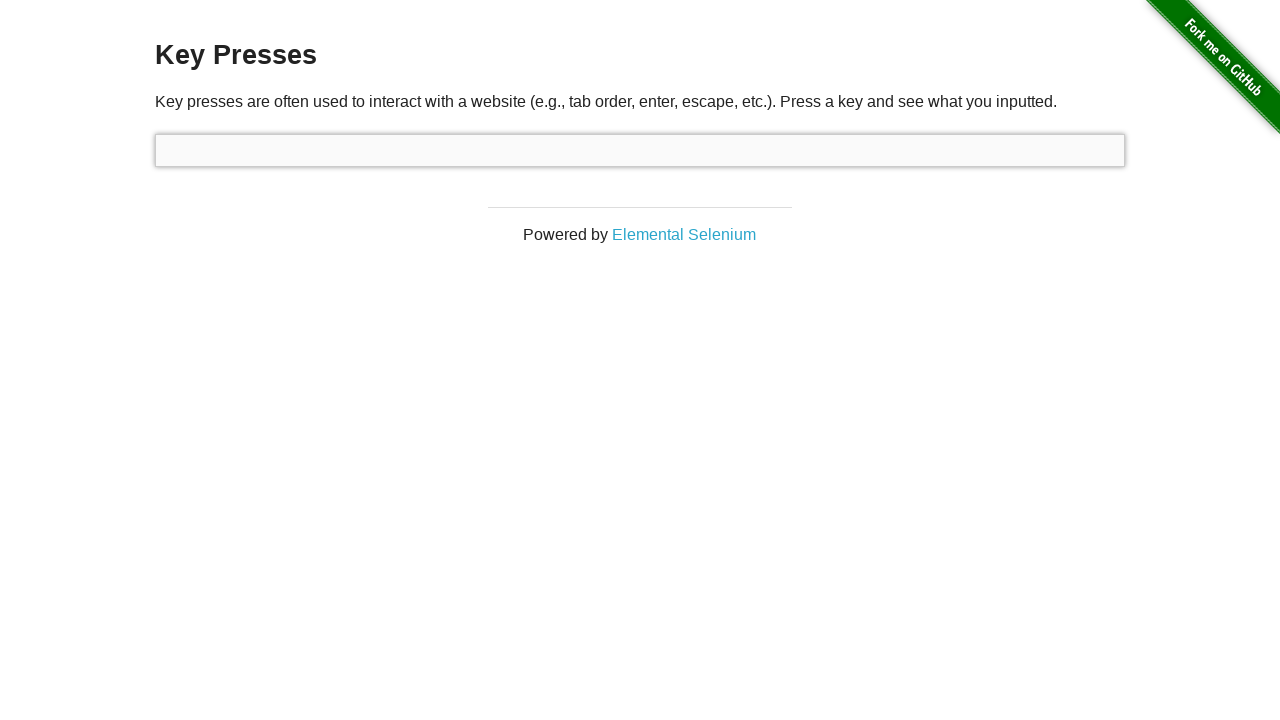

Pressed the Tab key
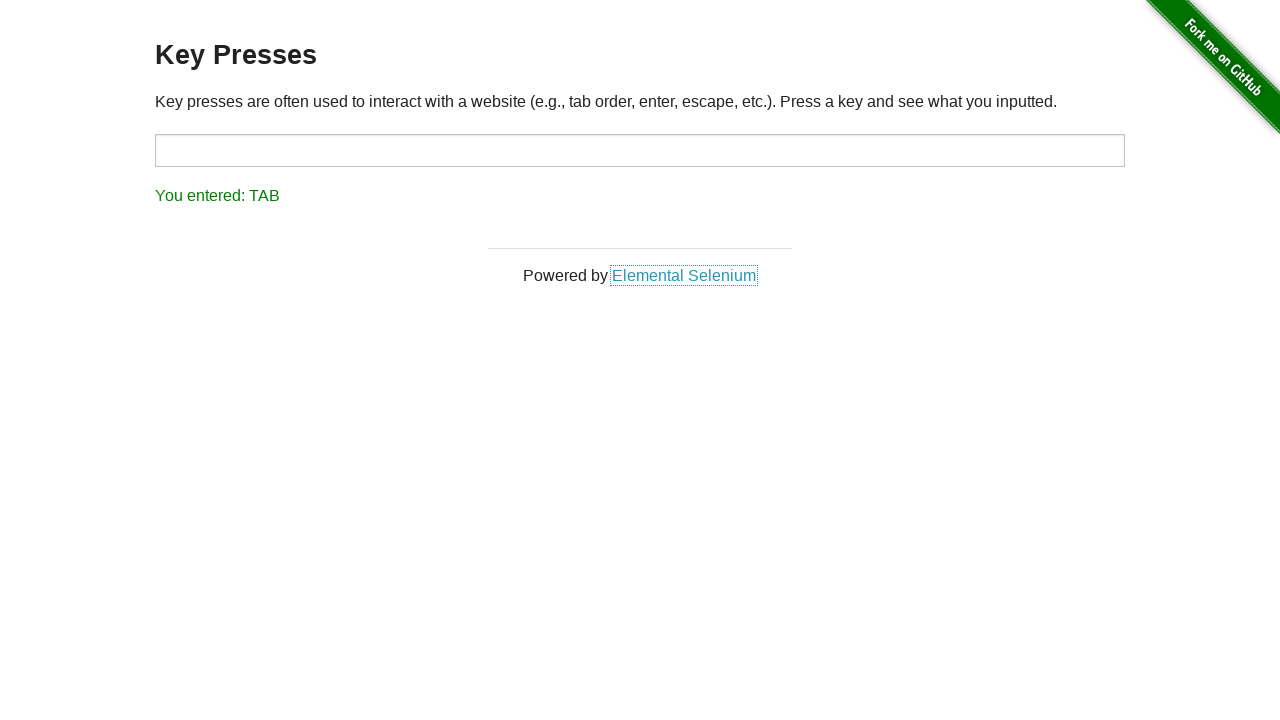

Result element loaded on page
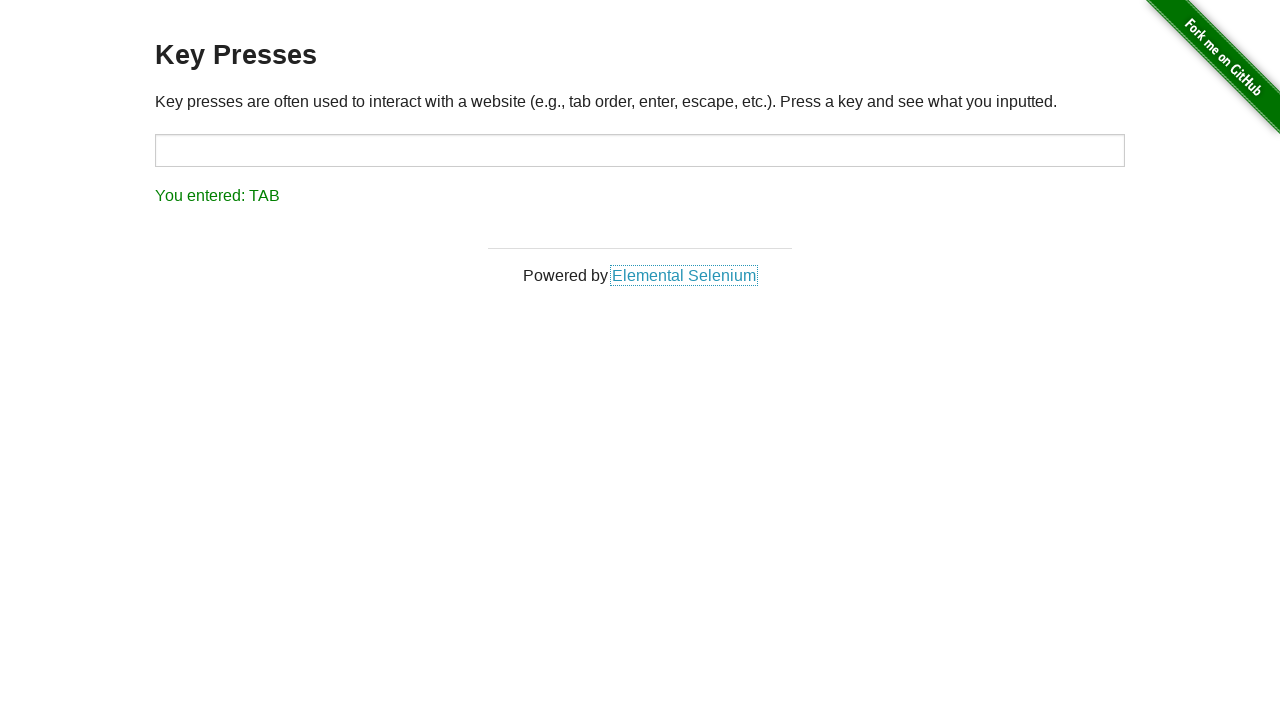

Retrieved result text content
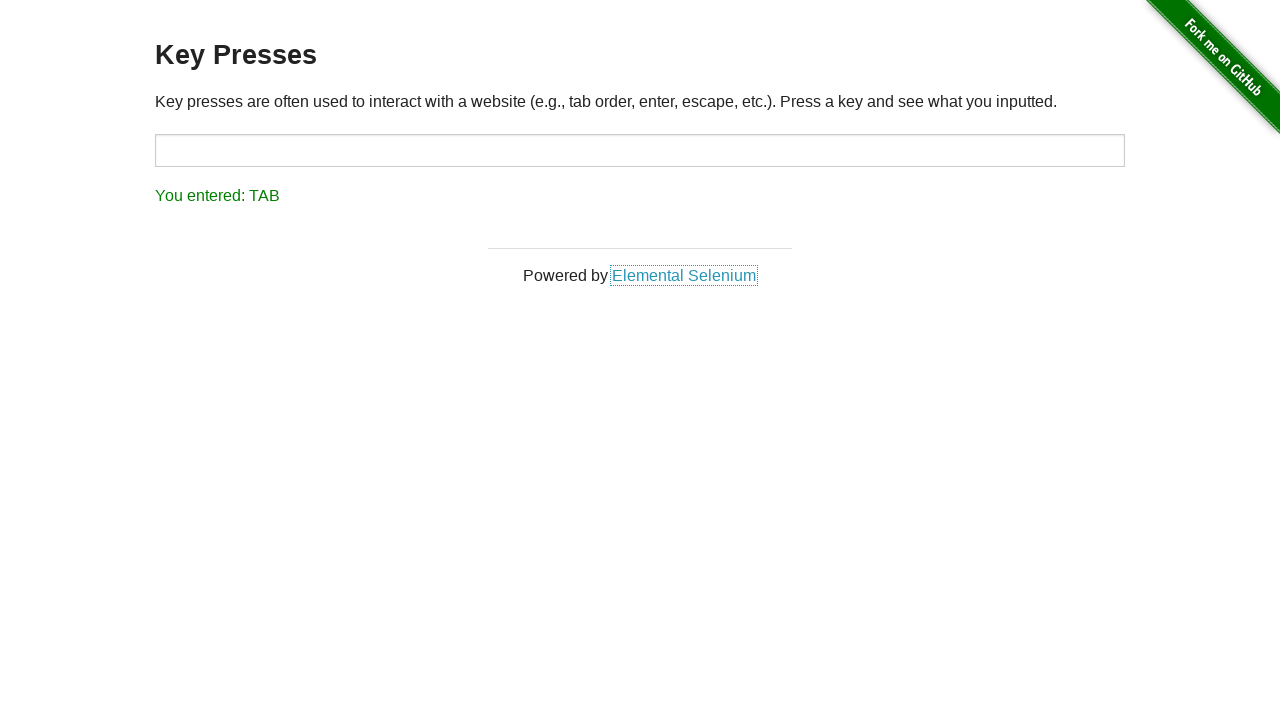

Verified page correctly displays 'You entered: TAB'
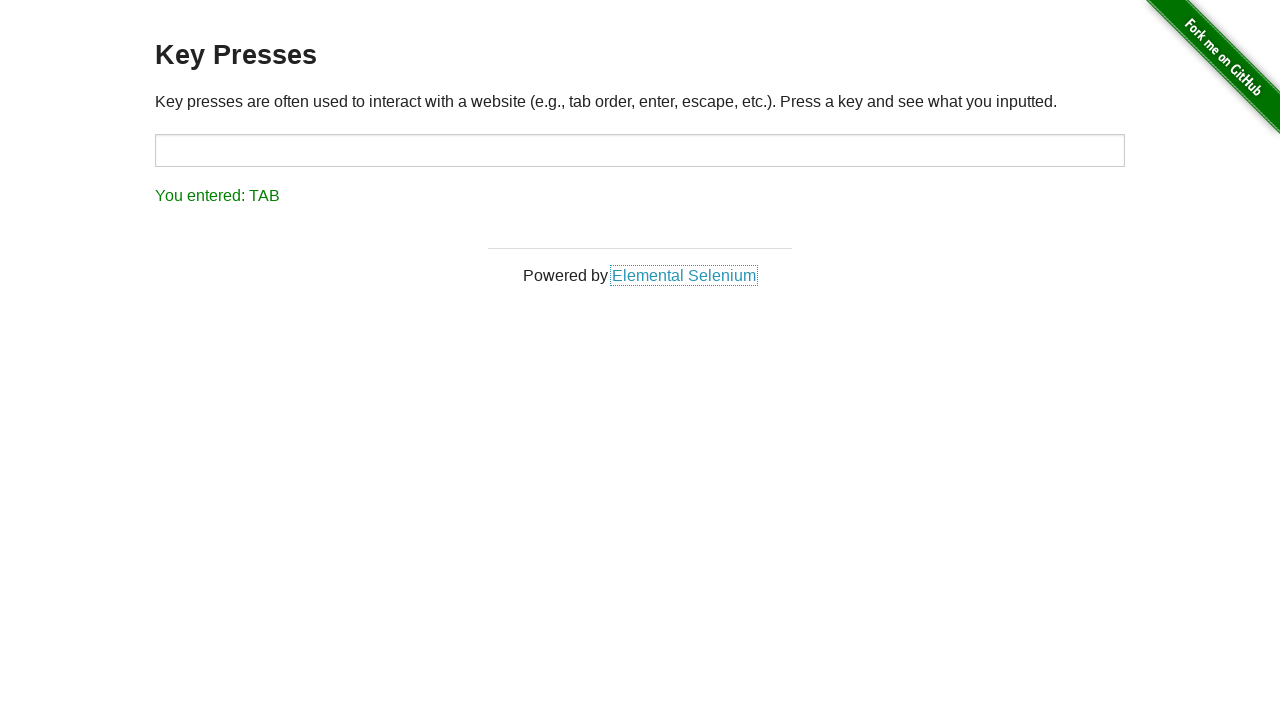

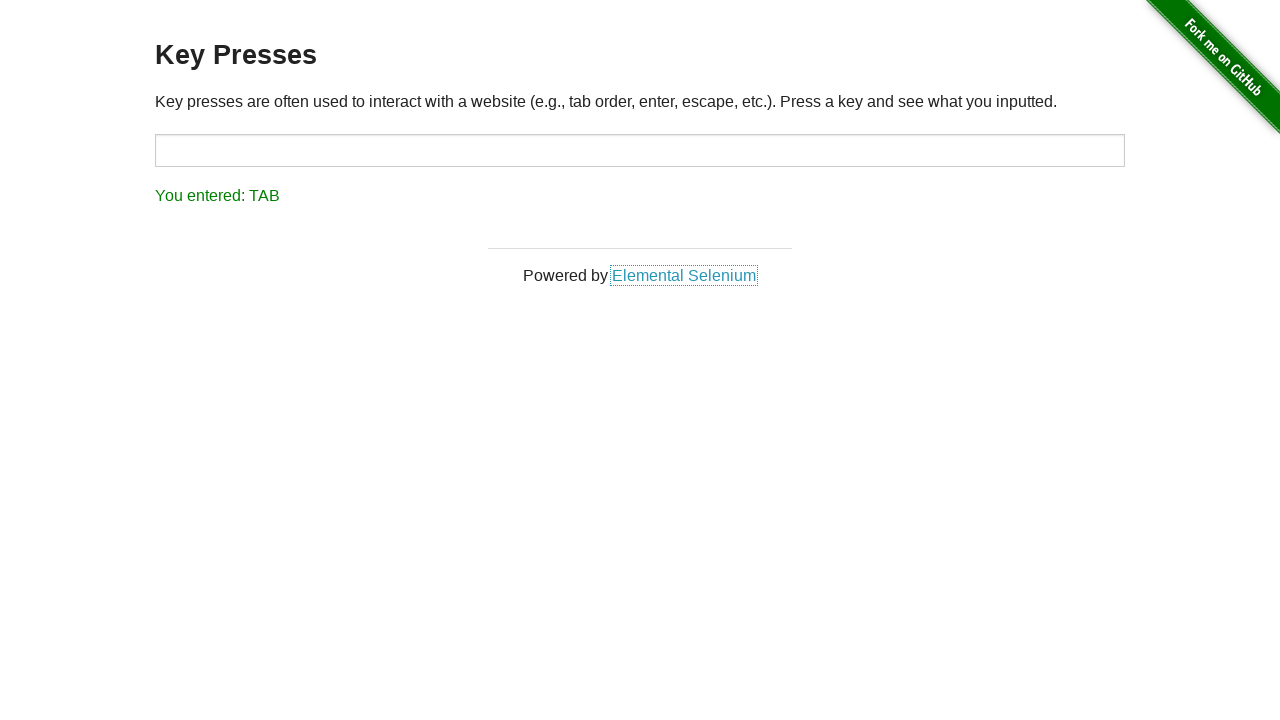